Navigates to example.com, finds the first anchor element on the page, and clicks it to test basic link navigation functionality.

Starting URL: https://example.com

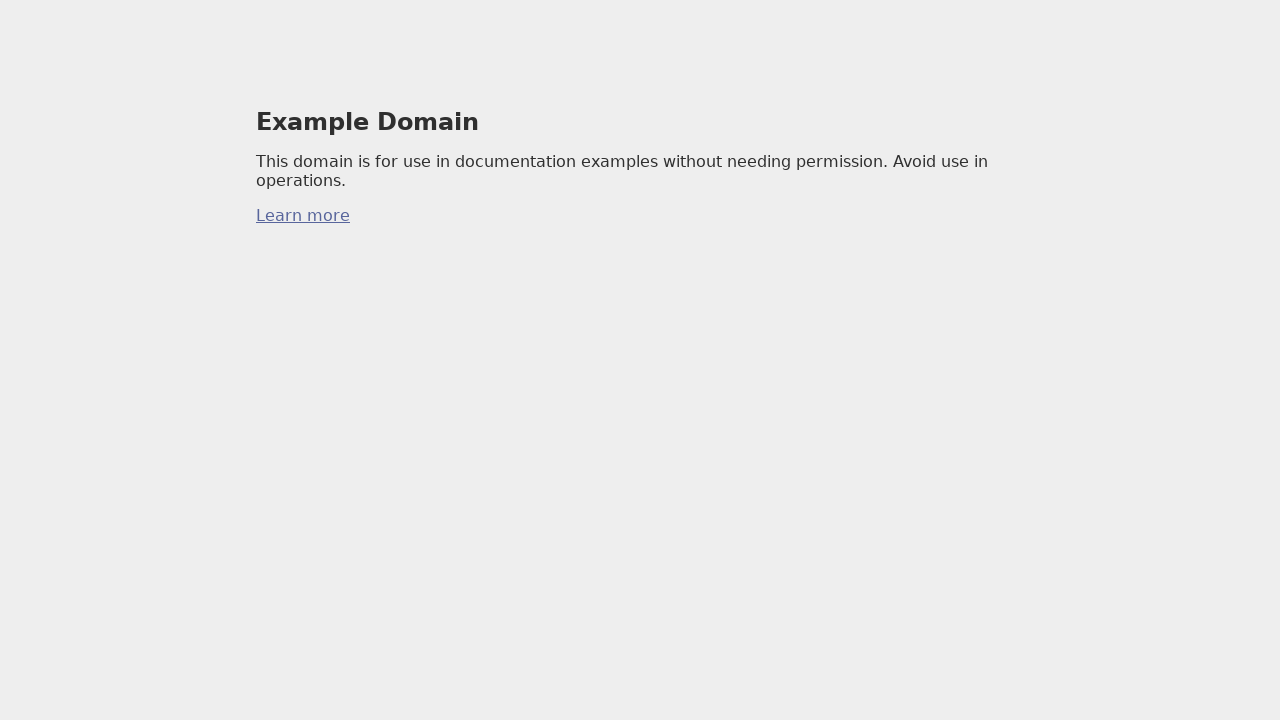

Navigated to https://example.com
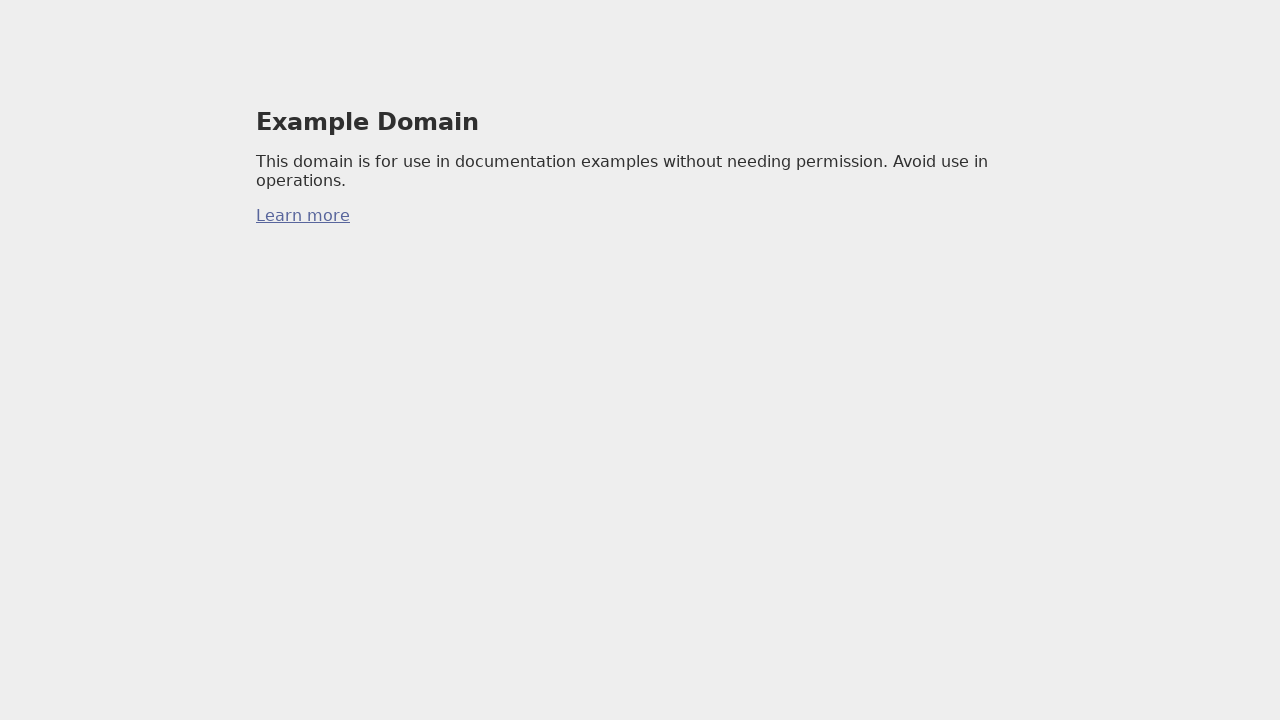

Located first anchor element on the page
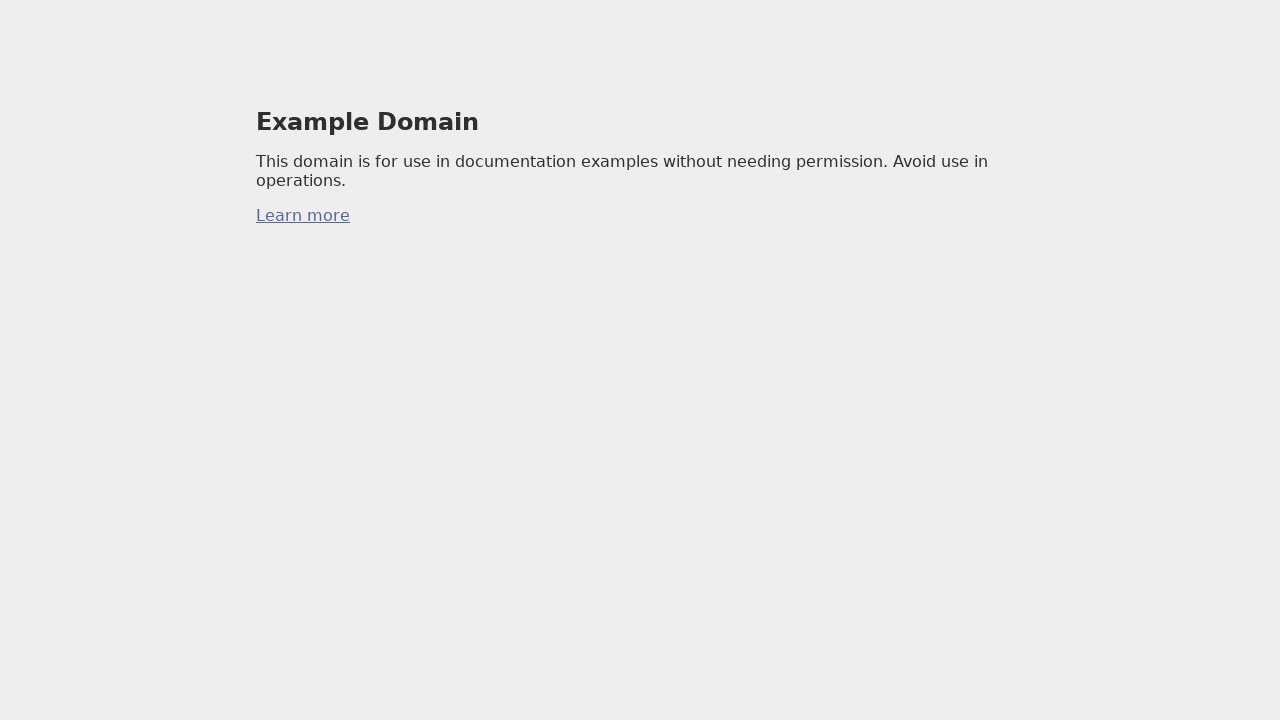

Clicked the first anchor element
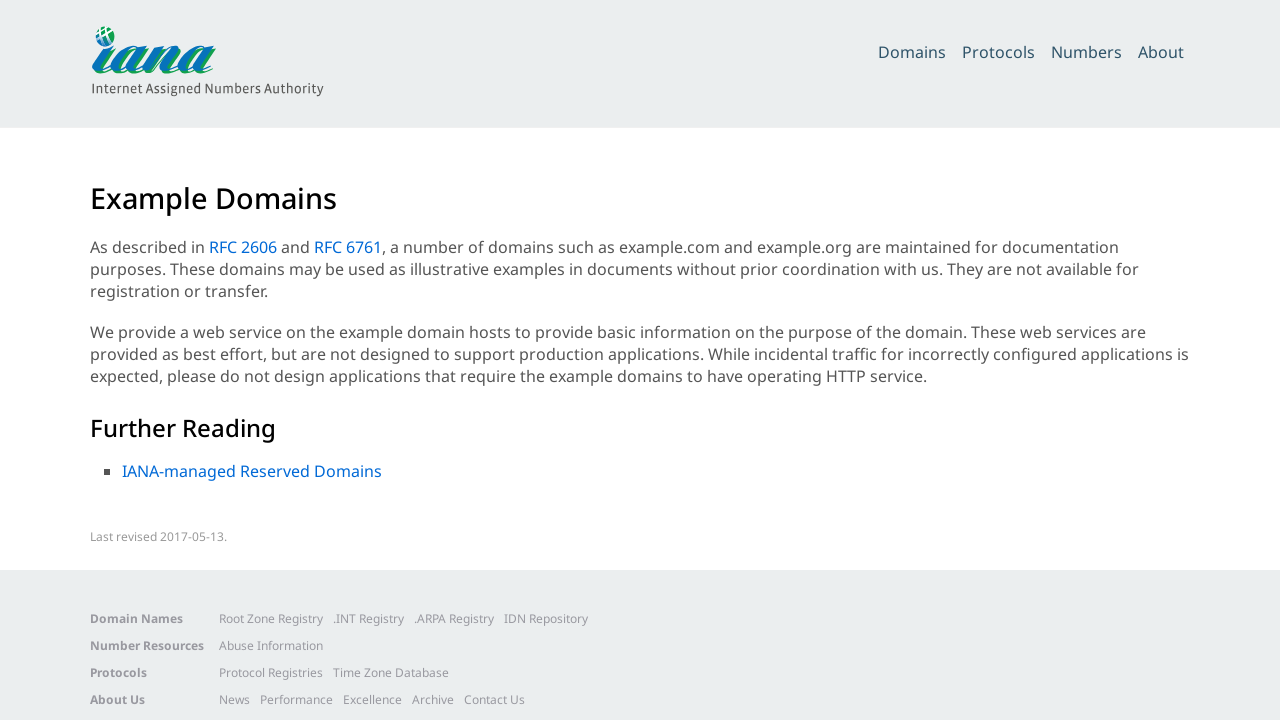

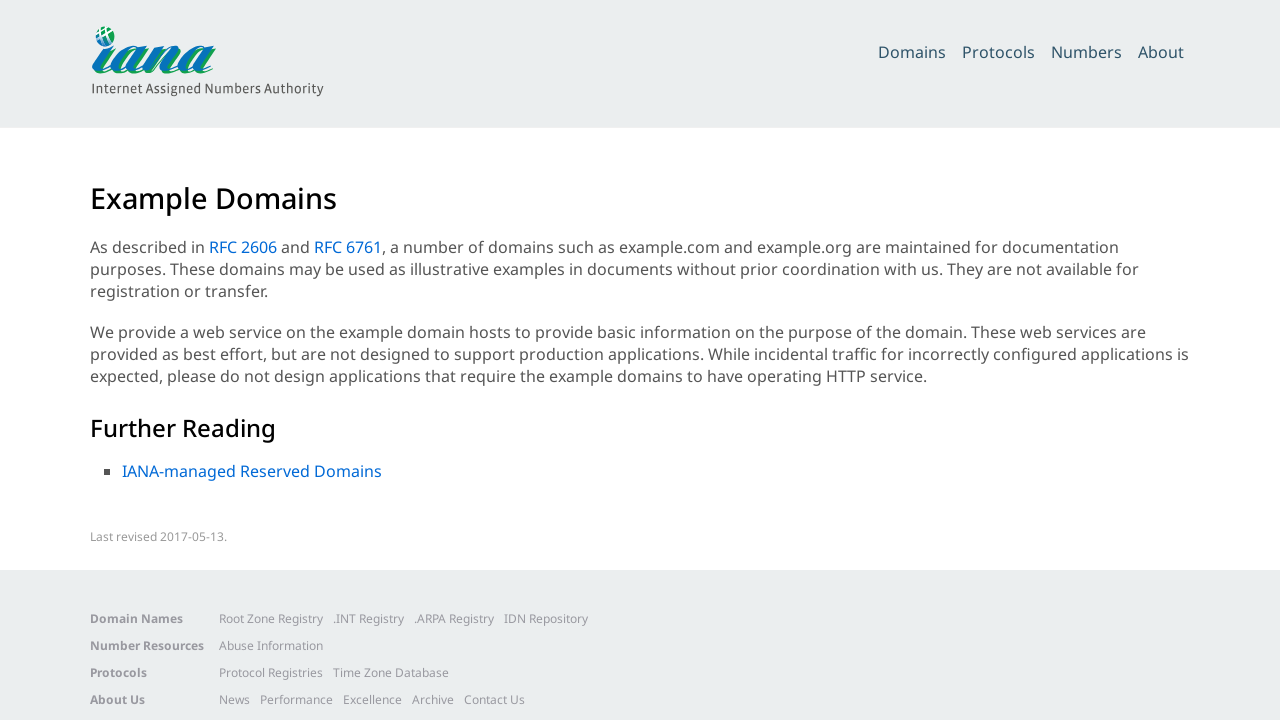